Tests Wikipedia search widget on a test automation practice blog by entering a search term and clicking the search button

Starting URL: https://testautomationpractice.blogspot.com/

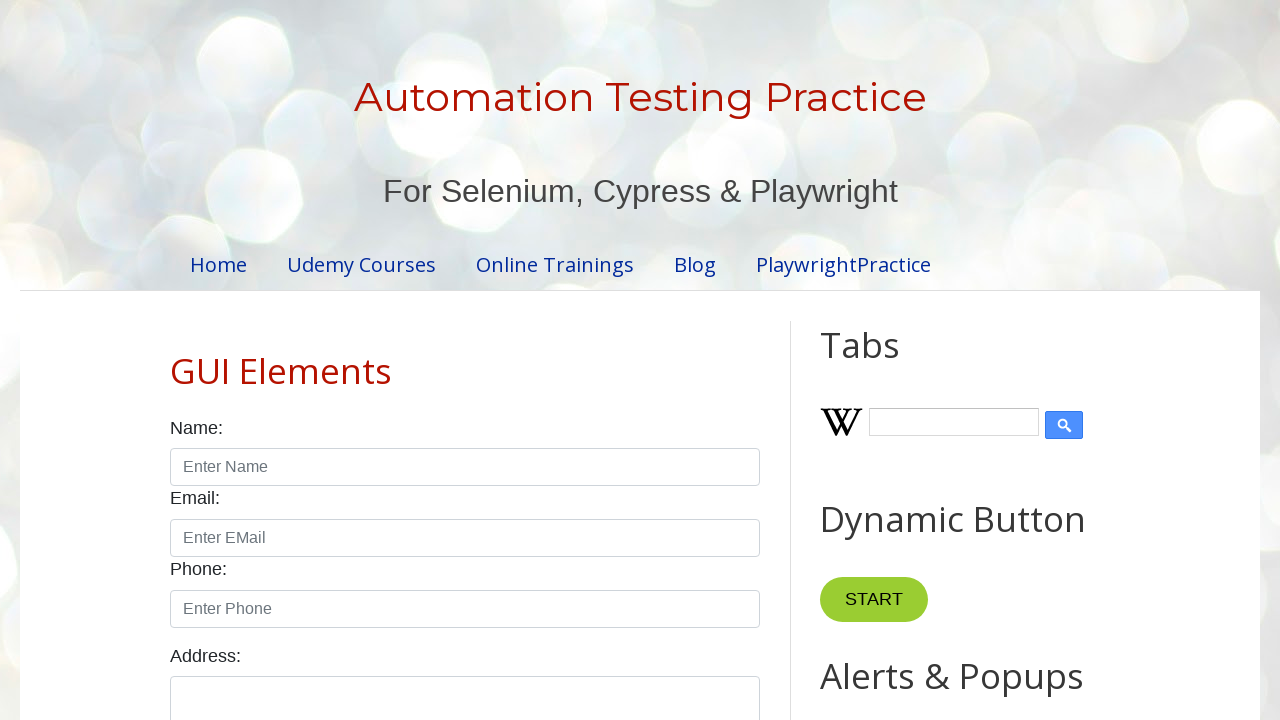

Entered 'King' in Wikipedia search input on .wikipedia-search-input
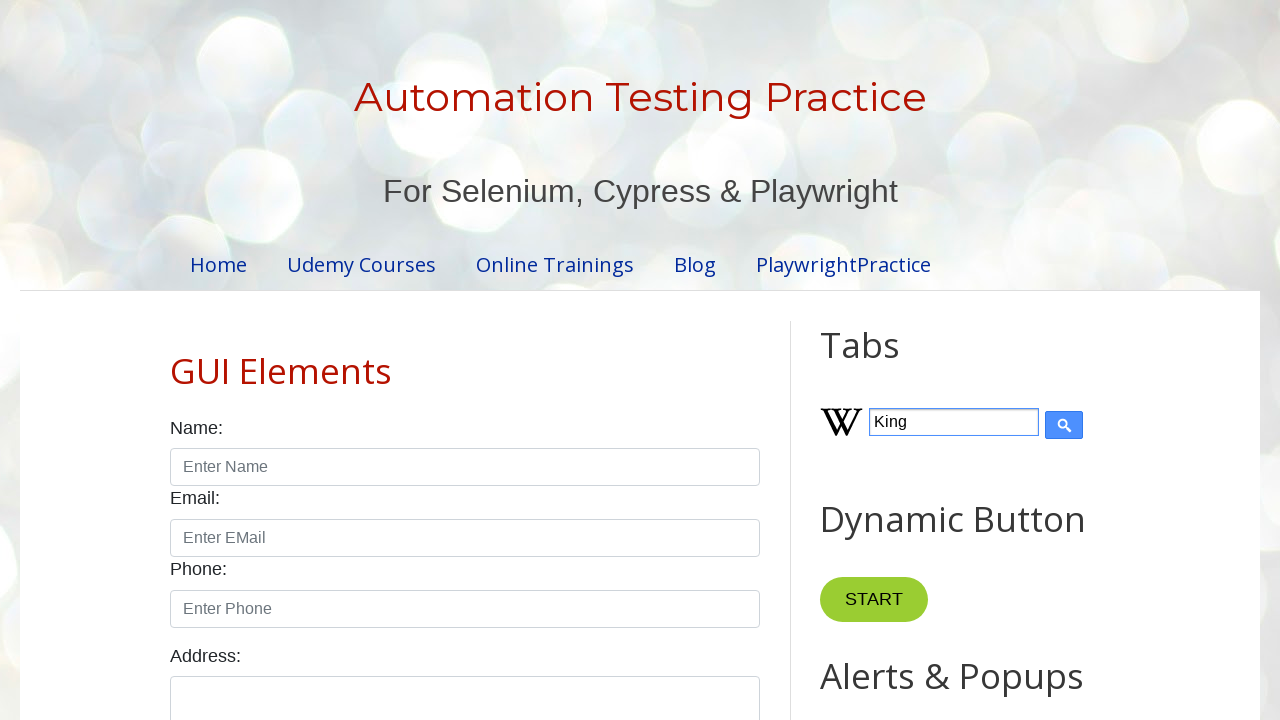

Clicked Wikipedia search button at (1064, 425) on .wikipedia-search-button
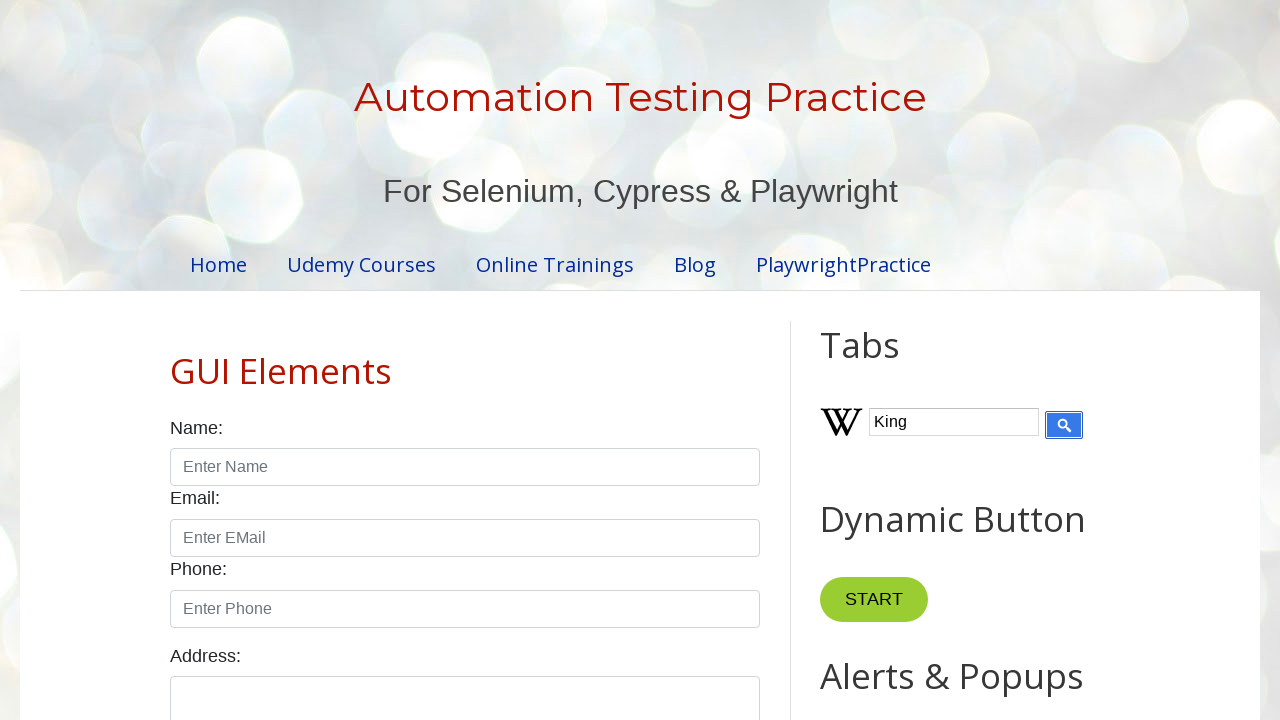

Waited for search results to load
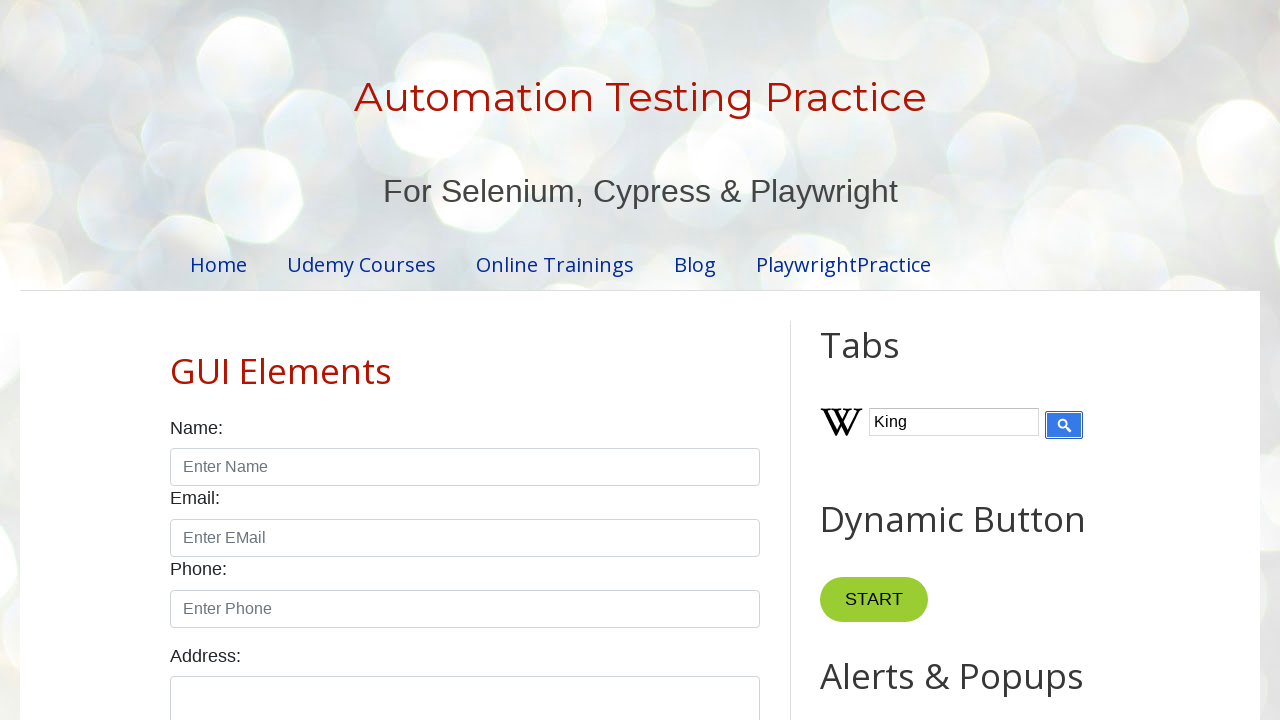

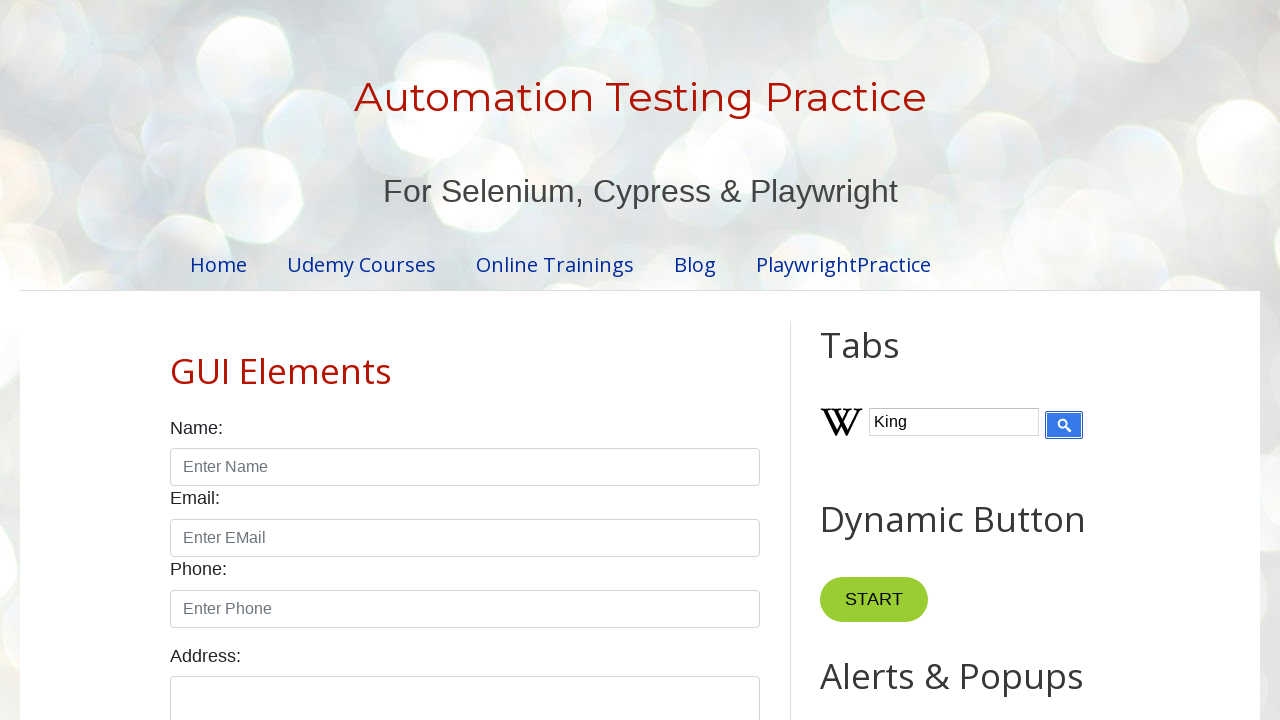